Tests multi-select dropdown by retrieving and iterating through all available options

Starting URL: https://demoqa.com/select-menu

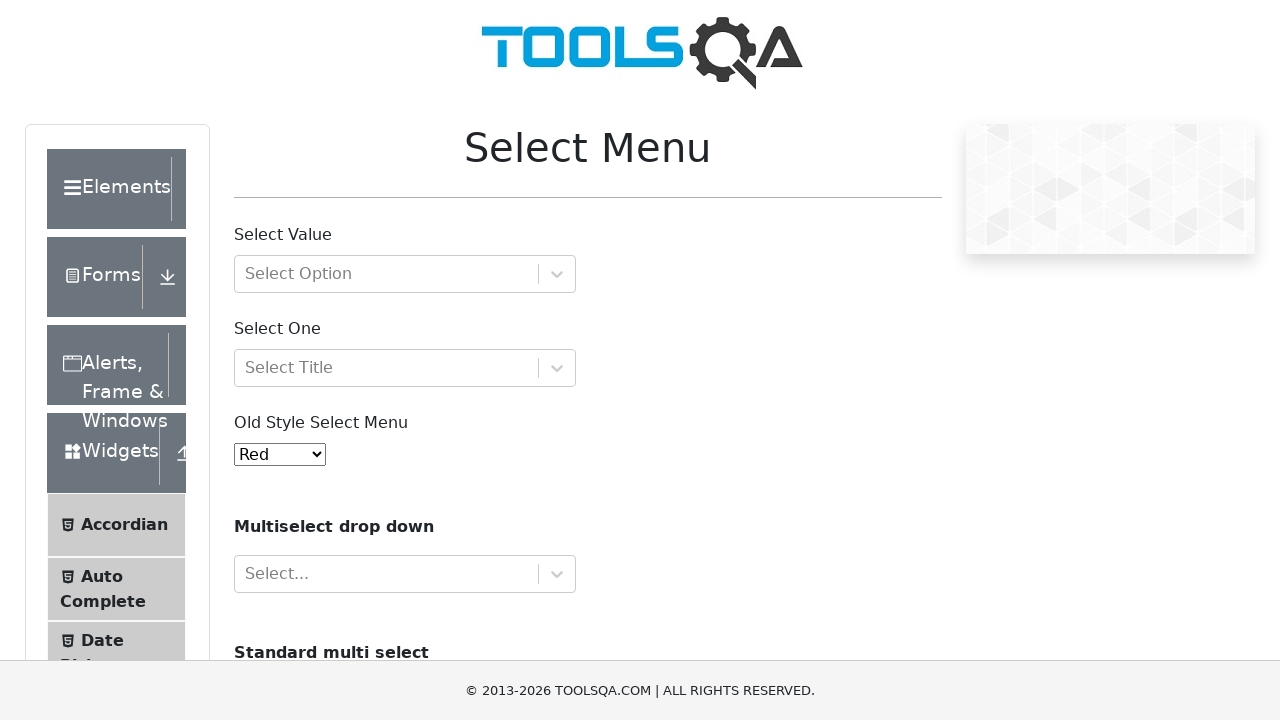

Navigated to https://demoqa.com/select-menu
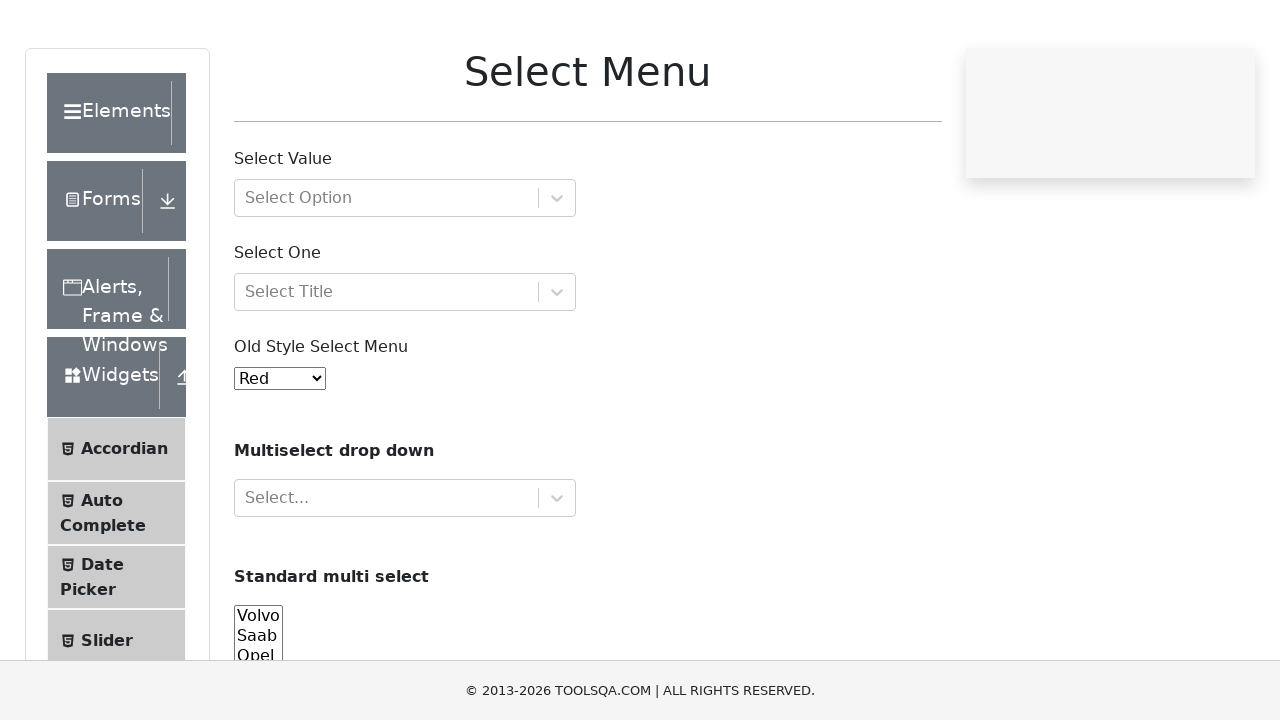

Located multi-select dropdown element with id 'cars'
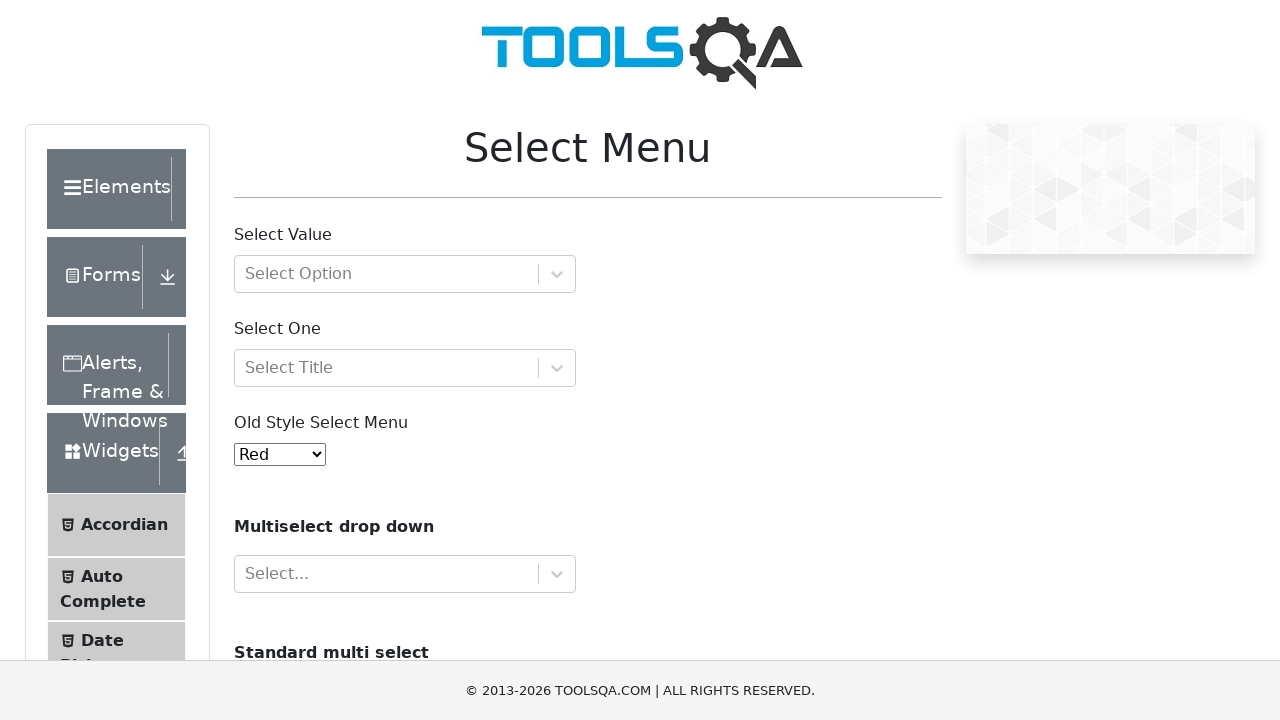

Retrieved all available options from the dropdown
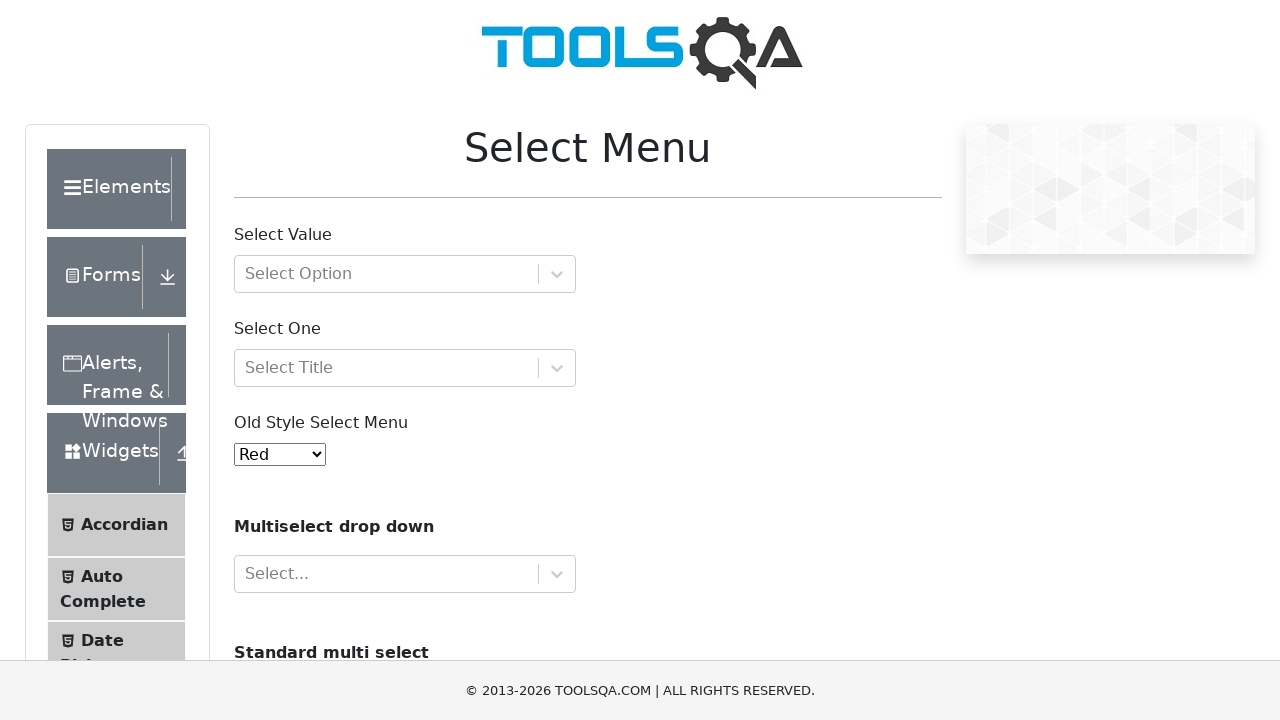

Retrieved option text: Volvo
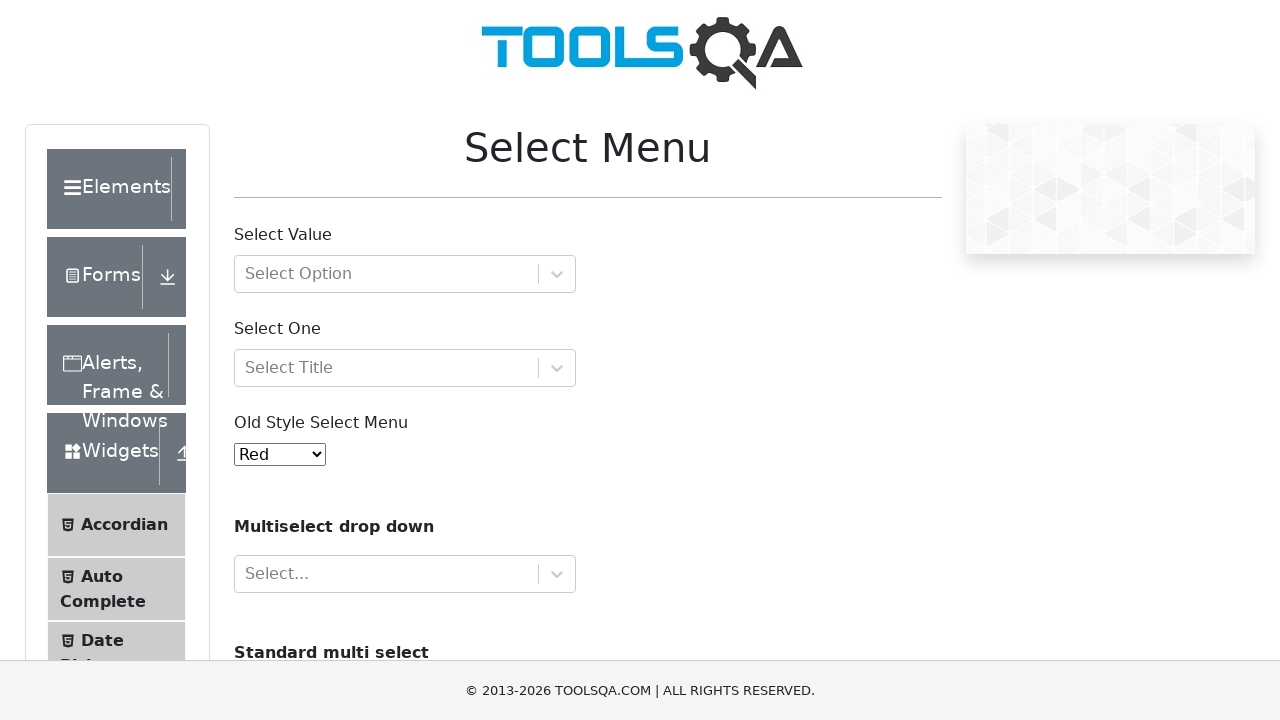

Retrieved option text: Saab
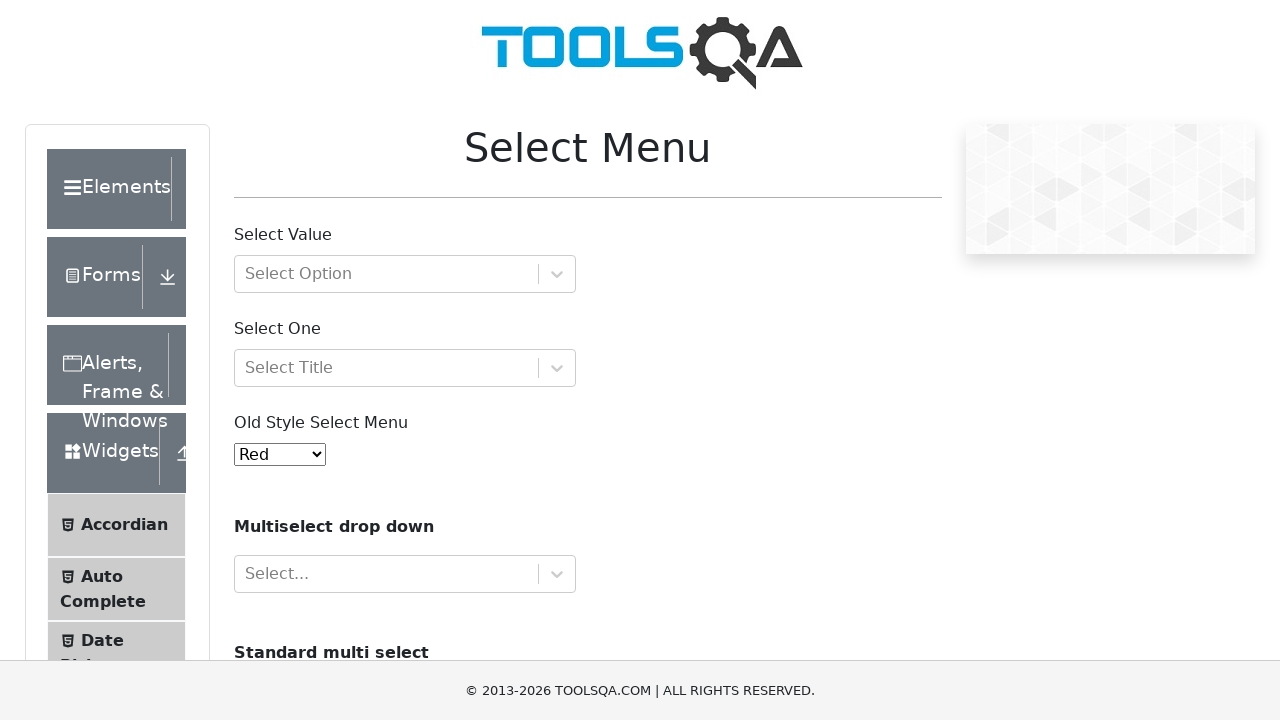

Retrieved option text: Opel
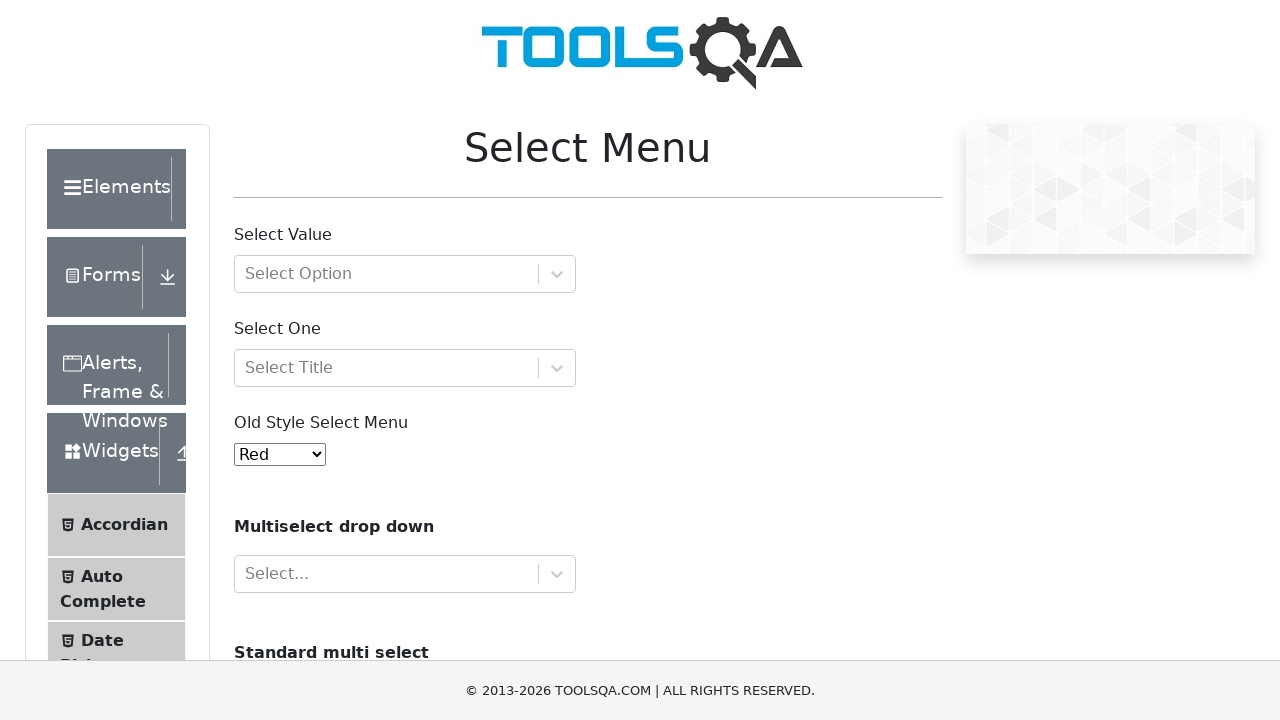

Retrieved option text: Audi
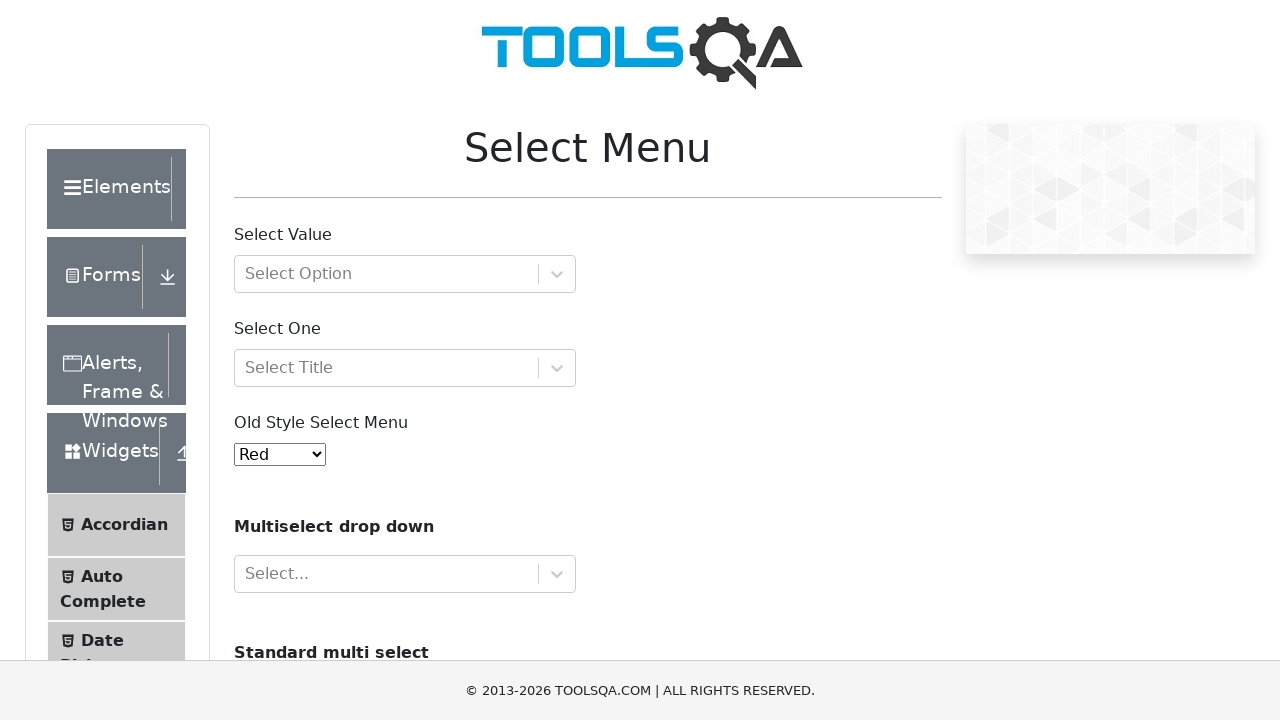

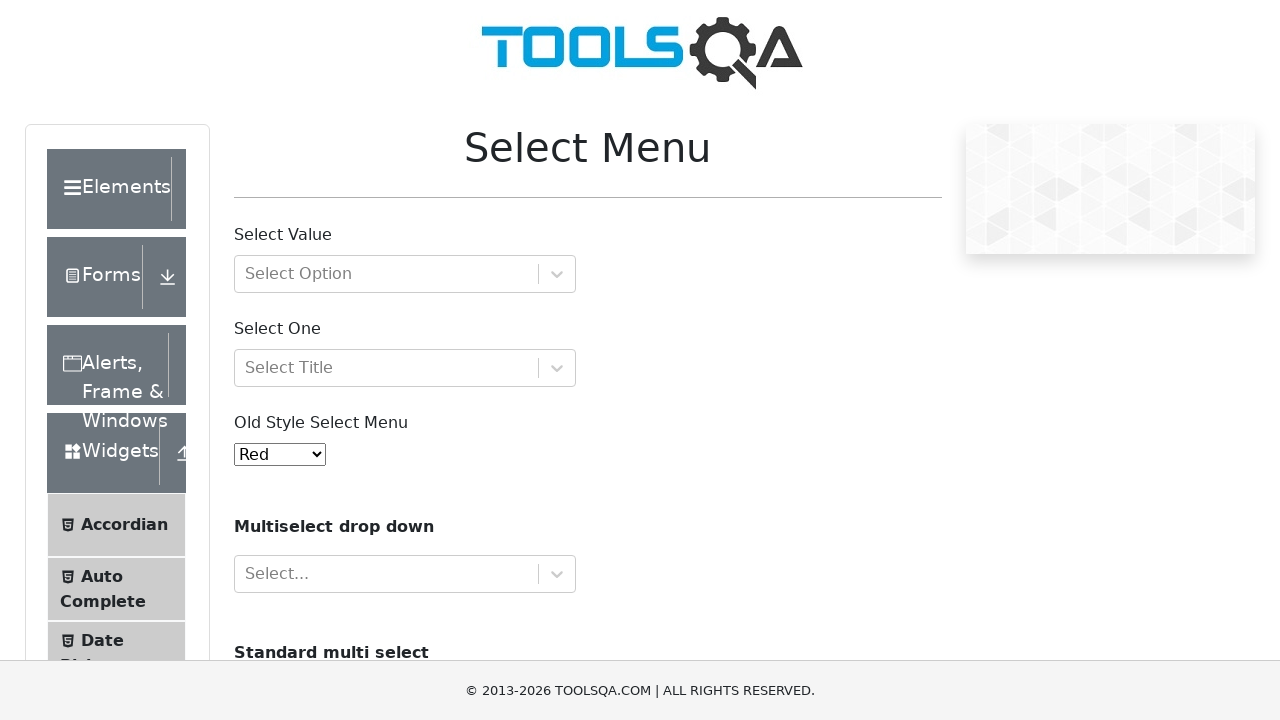